Tests dynamic content loading by clicking a button and waiting for hidden text to become visible

Starting URL: https://the-internet.herokuapp.com/dynamic_loading/1

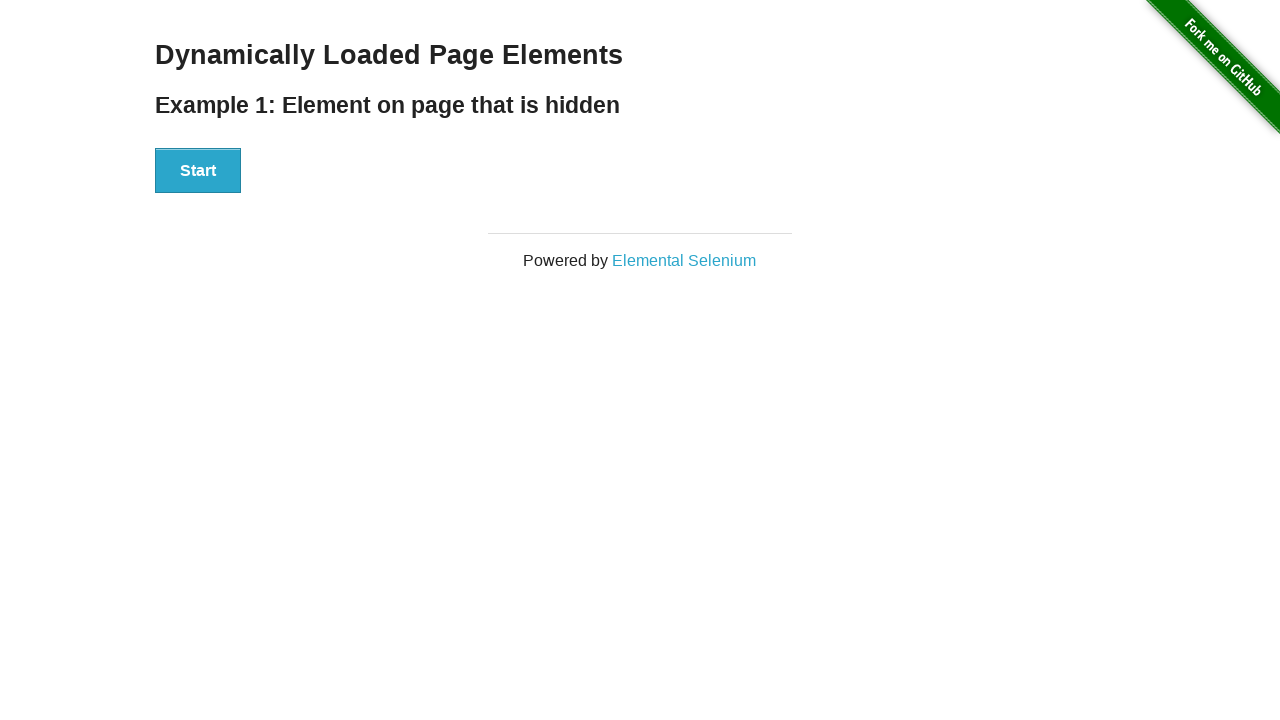

Clicked start button to trigger dynamic loading at (198, 171) on xpath=//button
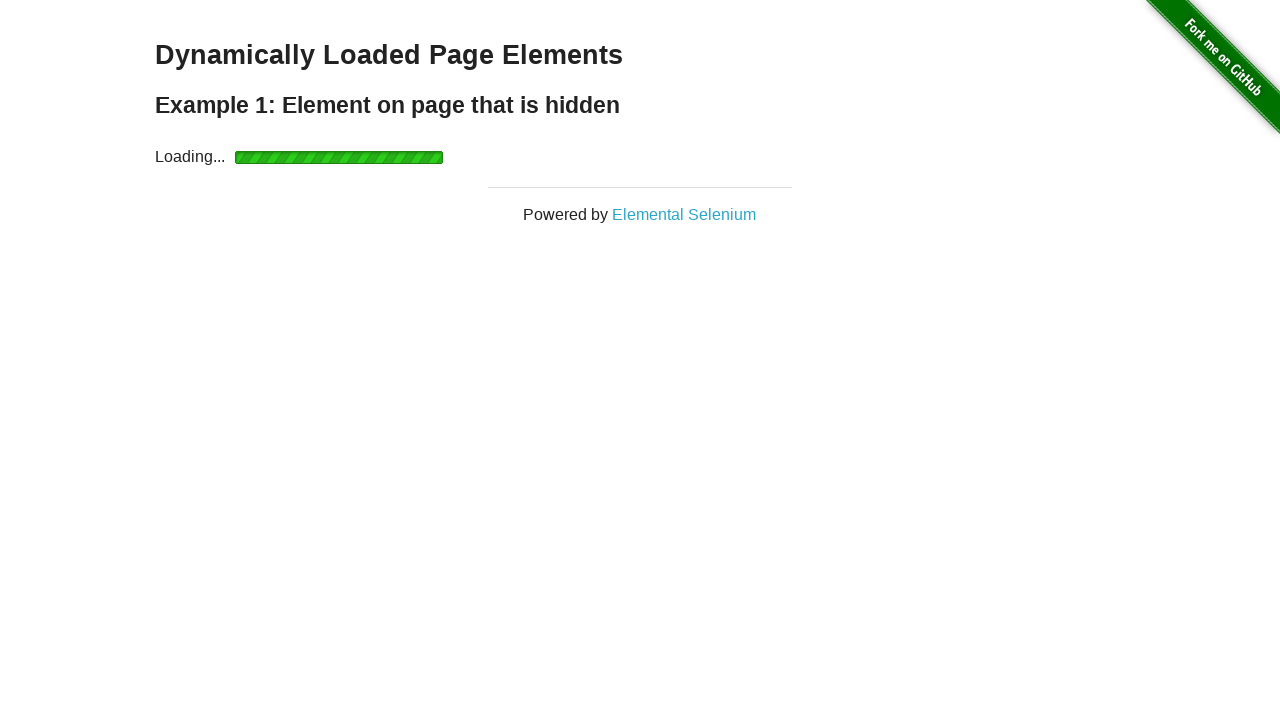

Waited for dynamically loaded text to become visible
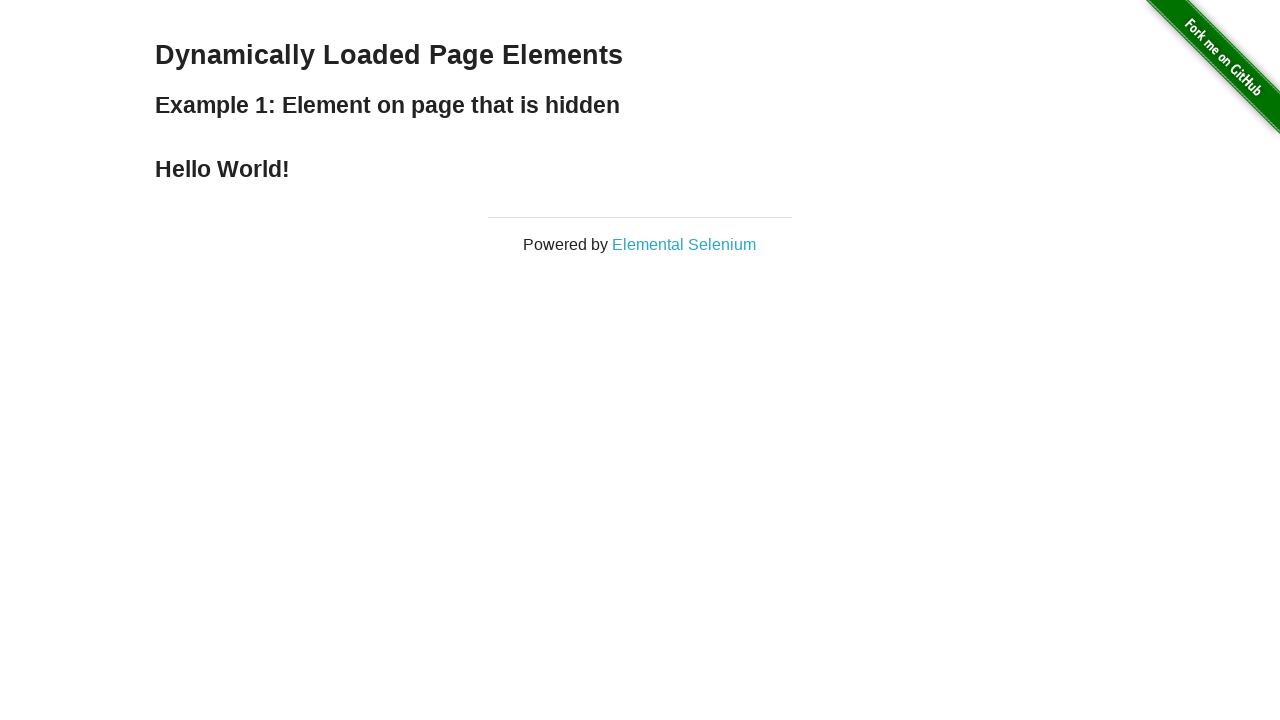

Located the dynamically loaded text element
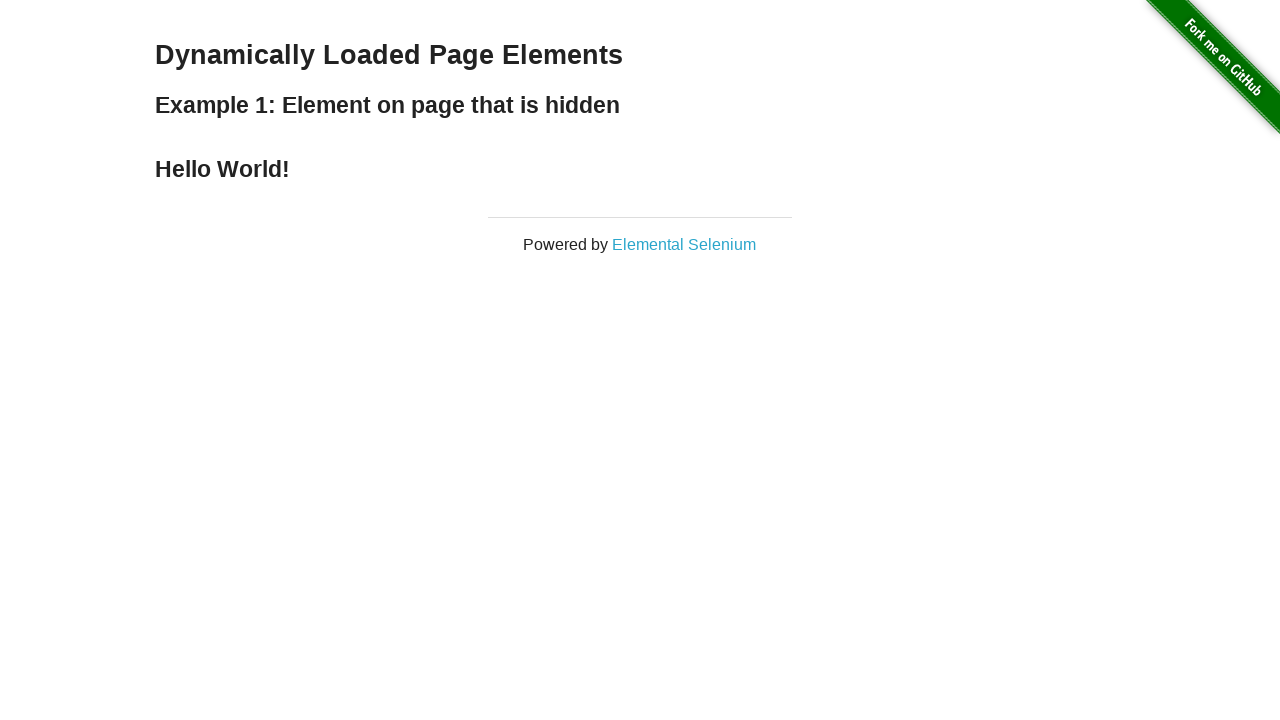

Extracted and printed text: Hello World!
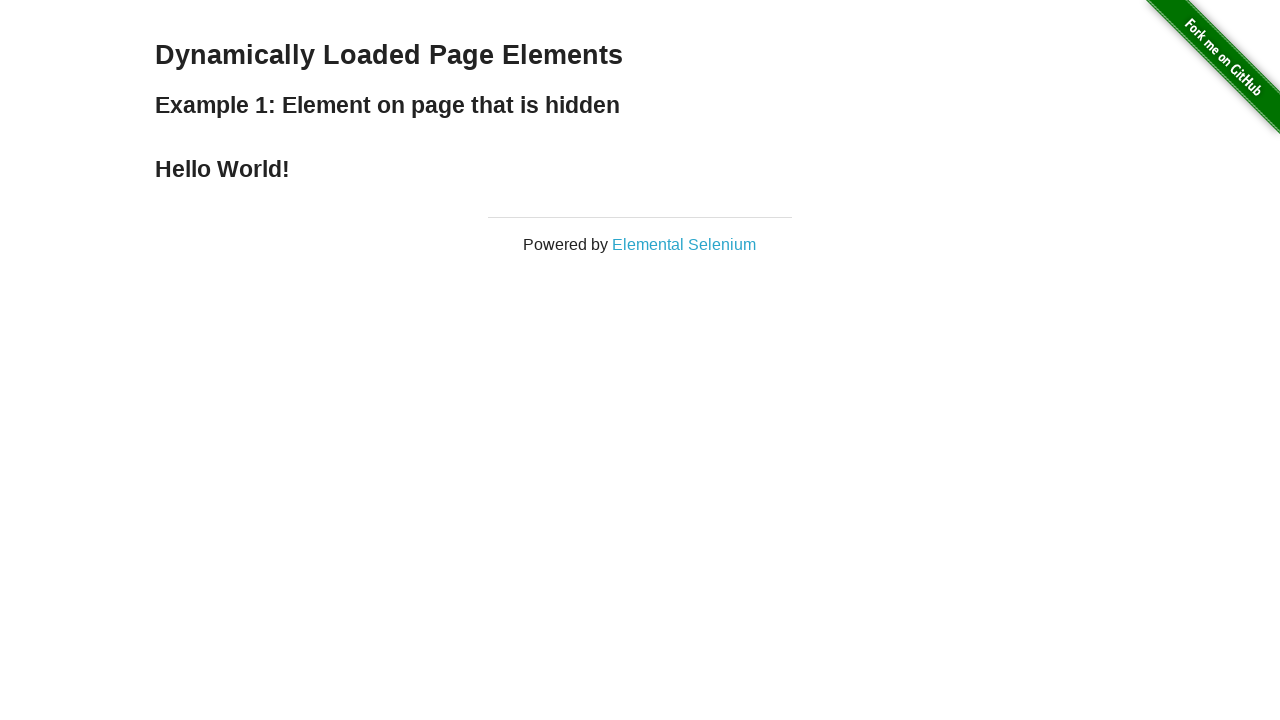

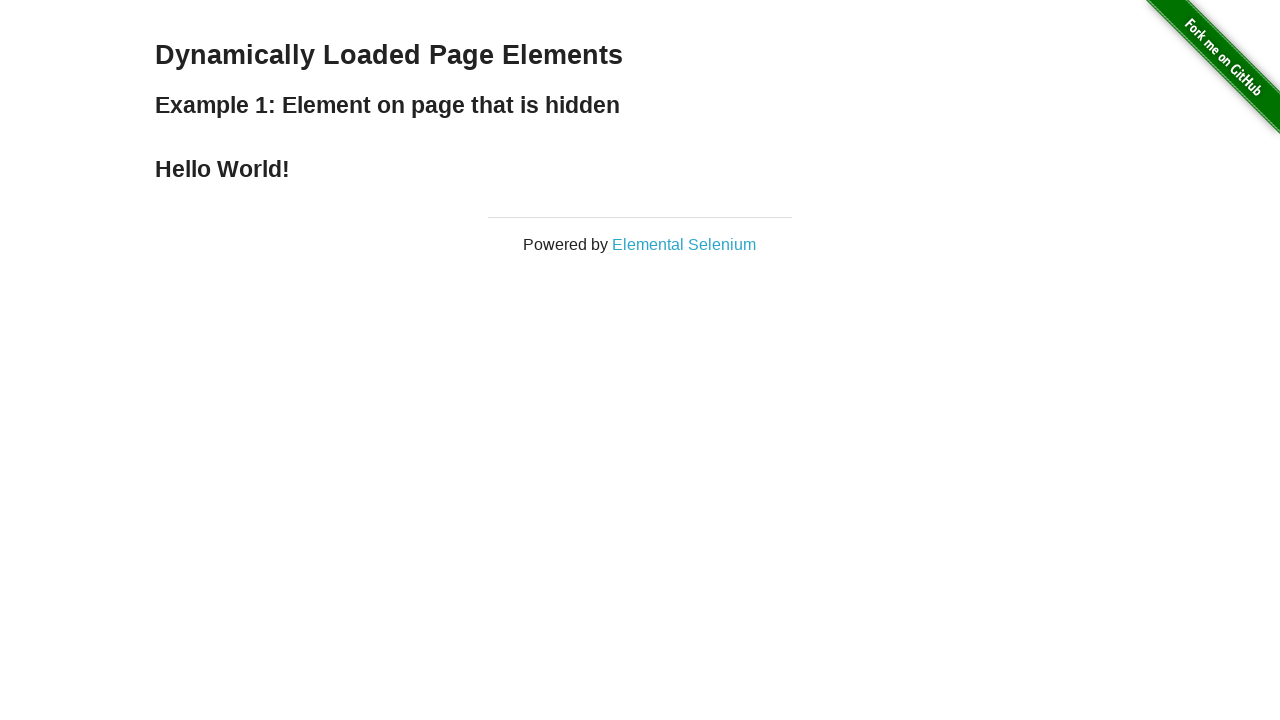